Verifies that the YouTube page title contains "YouTube"

Starting URL: https://www.youtube.com

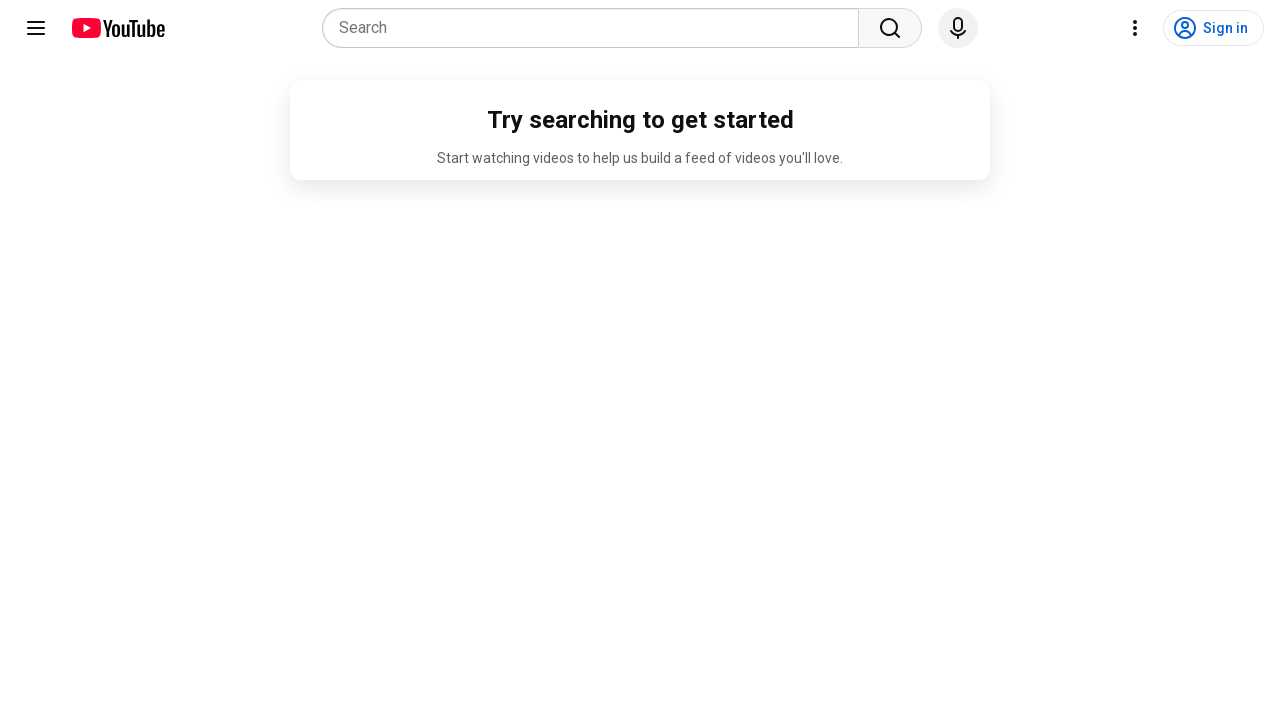

Navigated to YouTube homepage
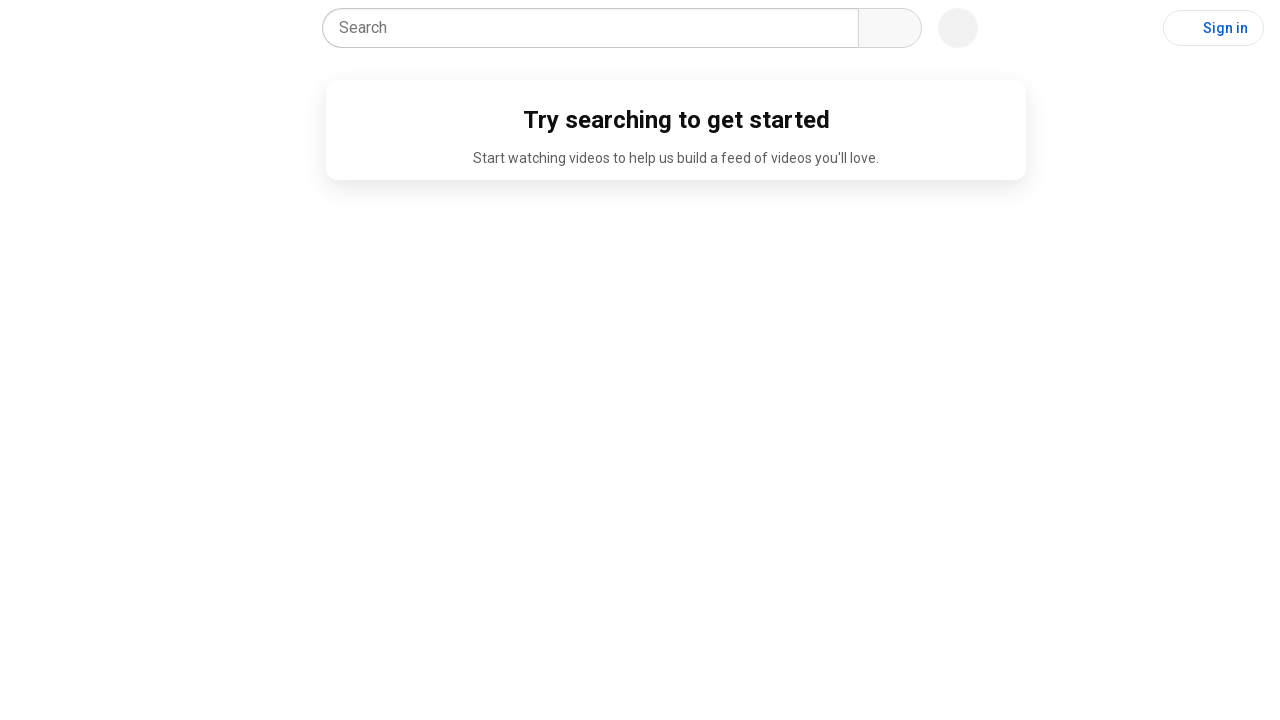

Verified that the page title contains 'YouTube'
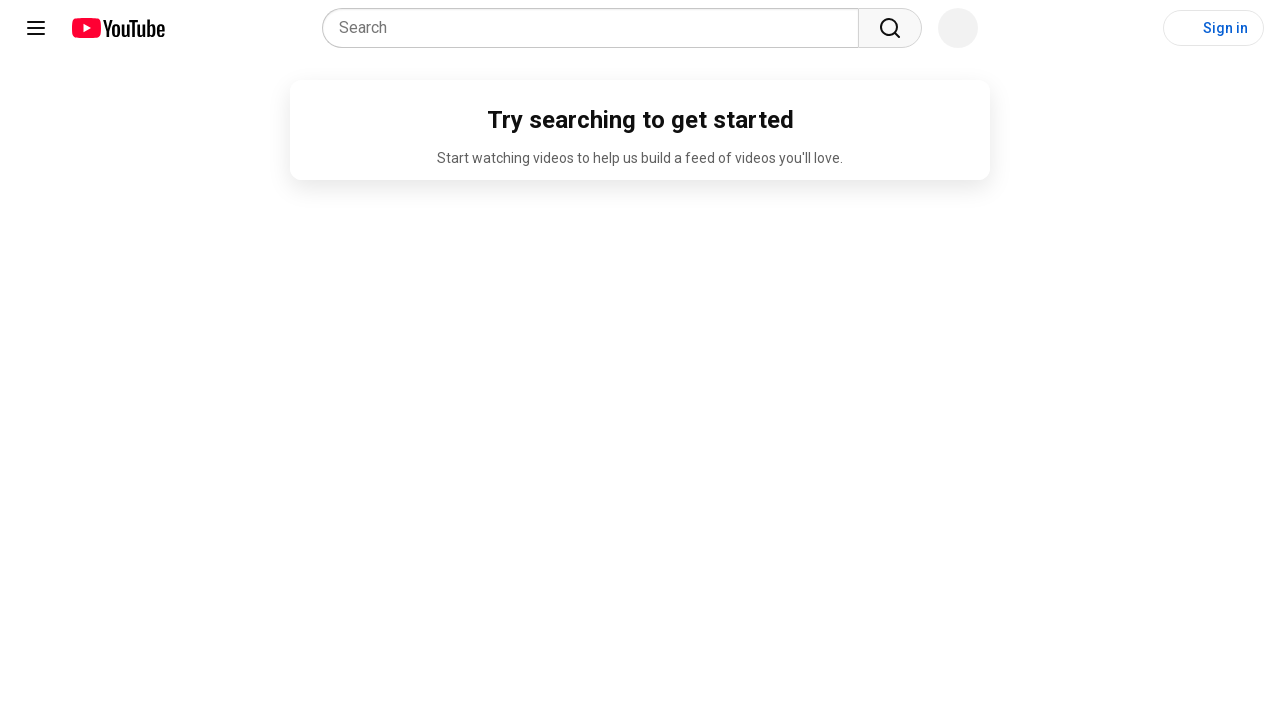

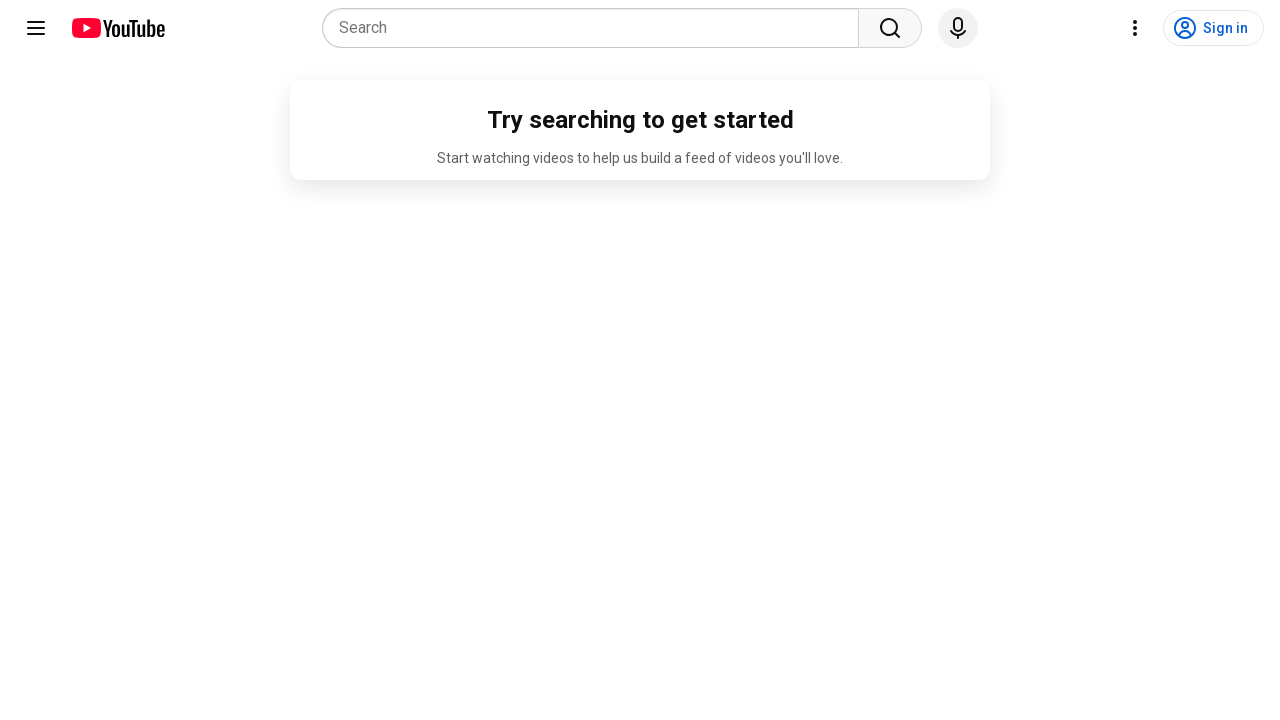